Tests dropdown selection functionality by selecting different options using various methods (by index, value, and visible text)

Starting URL: https://demoqa.com/select-menu

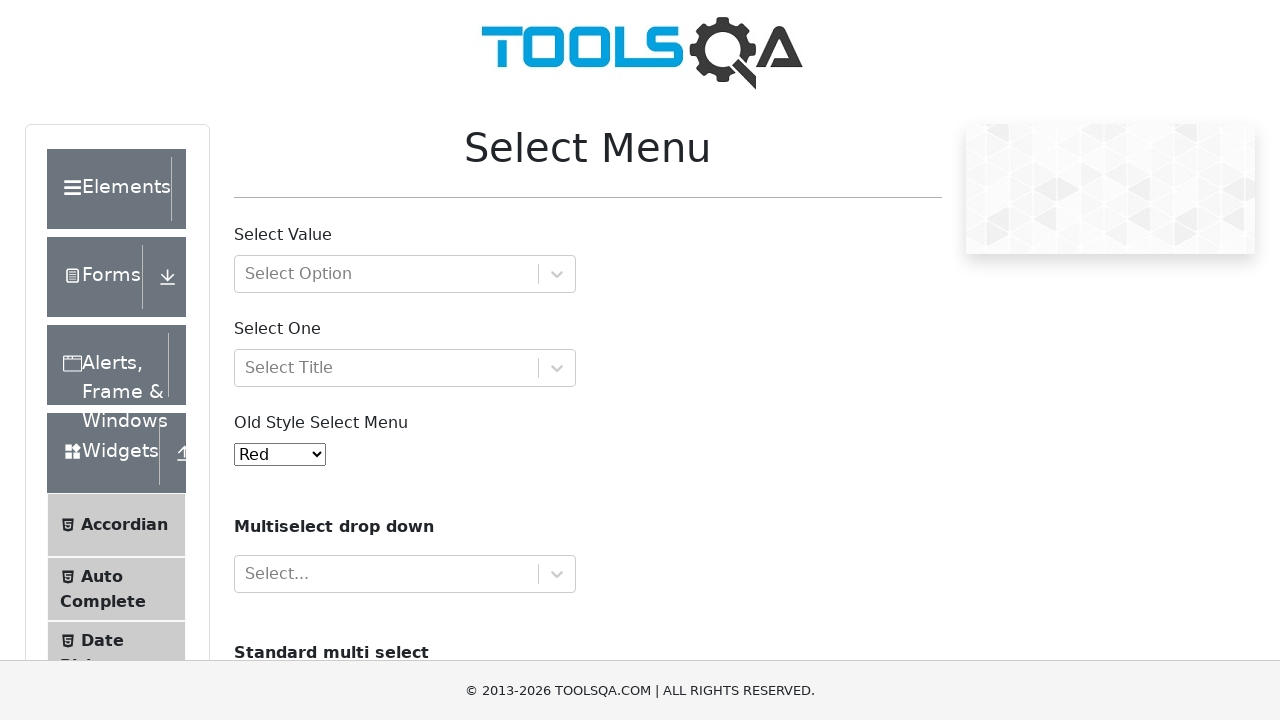

Waited for select menu to be available
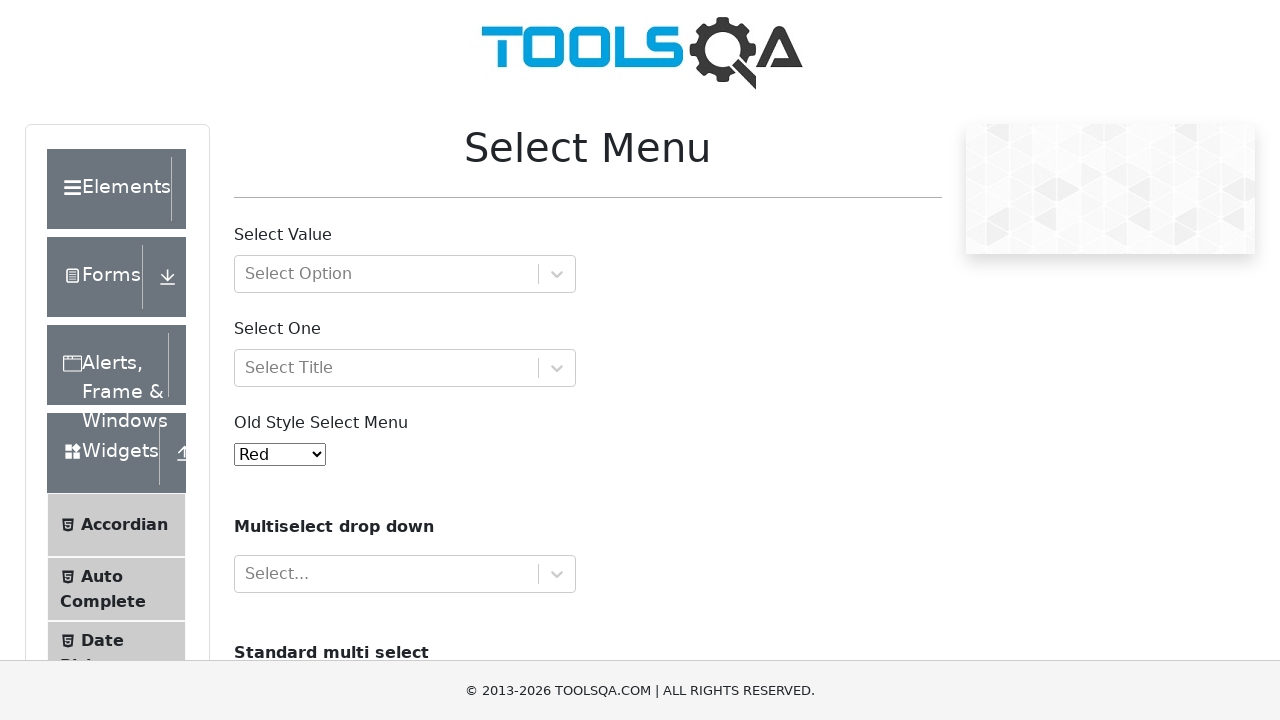

Selected first option by index on #oldSelectMenu
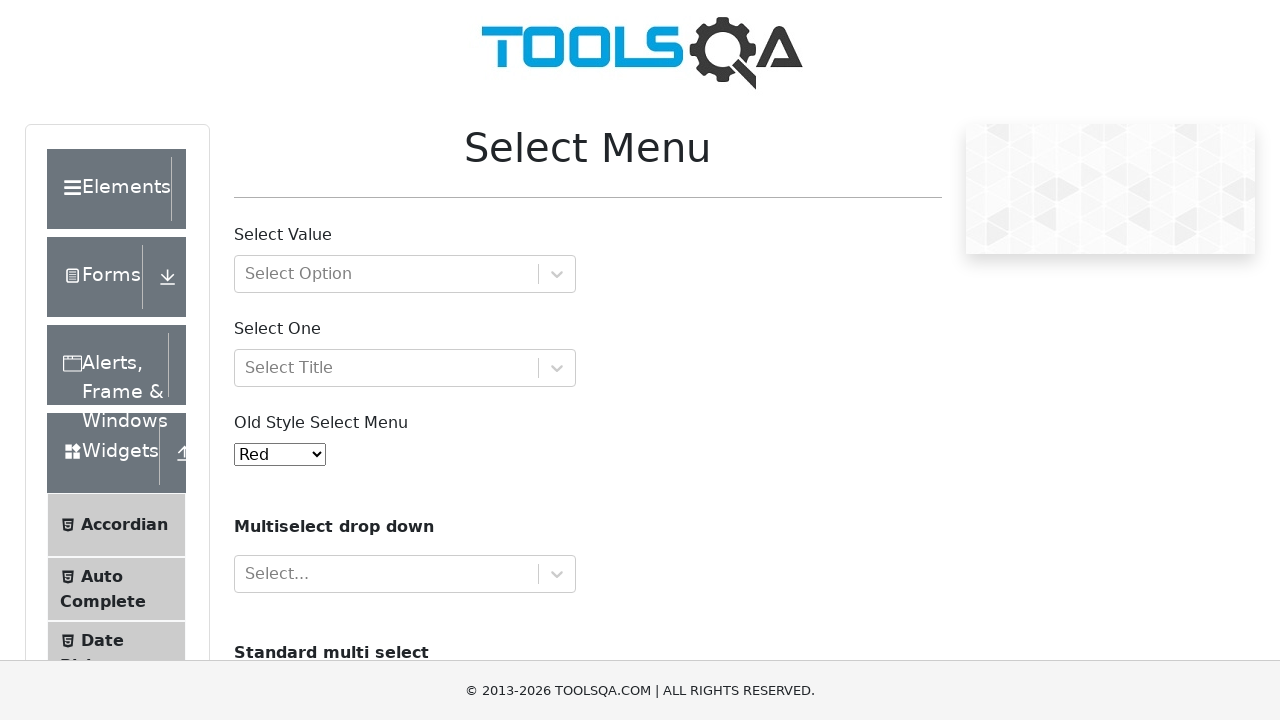

Selected option by value 'red' on #oldSelectMenu
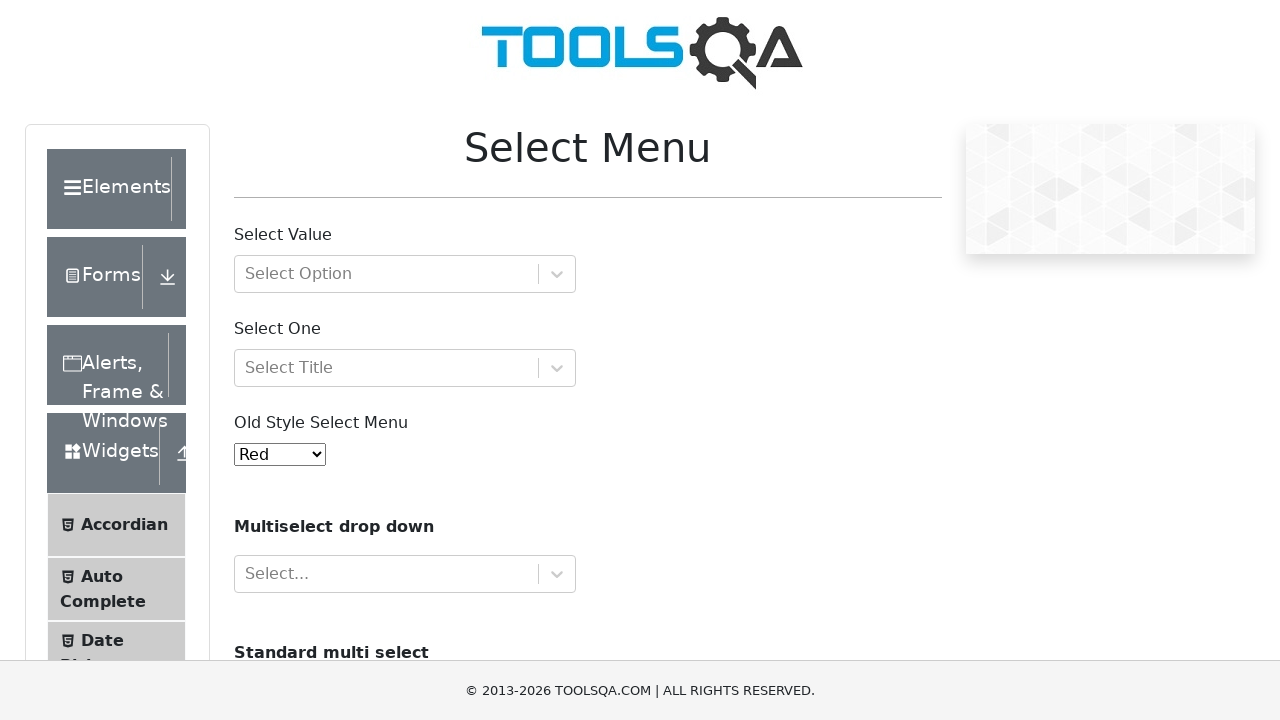

Selected option by visible text 'Blue' on #oldSelectMenu
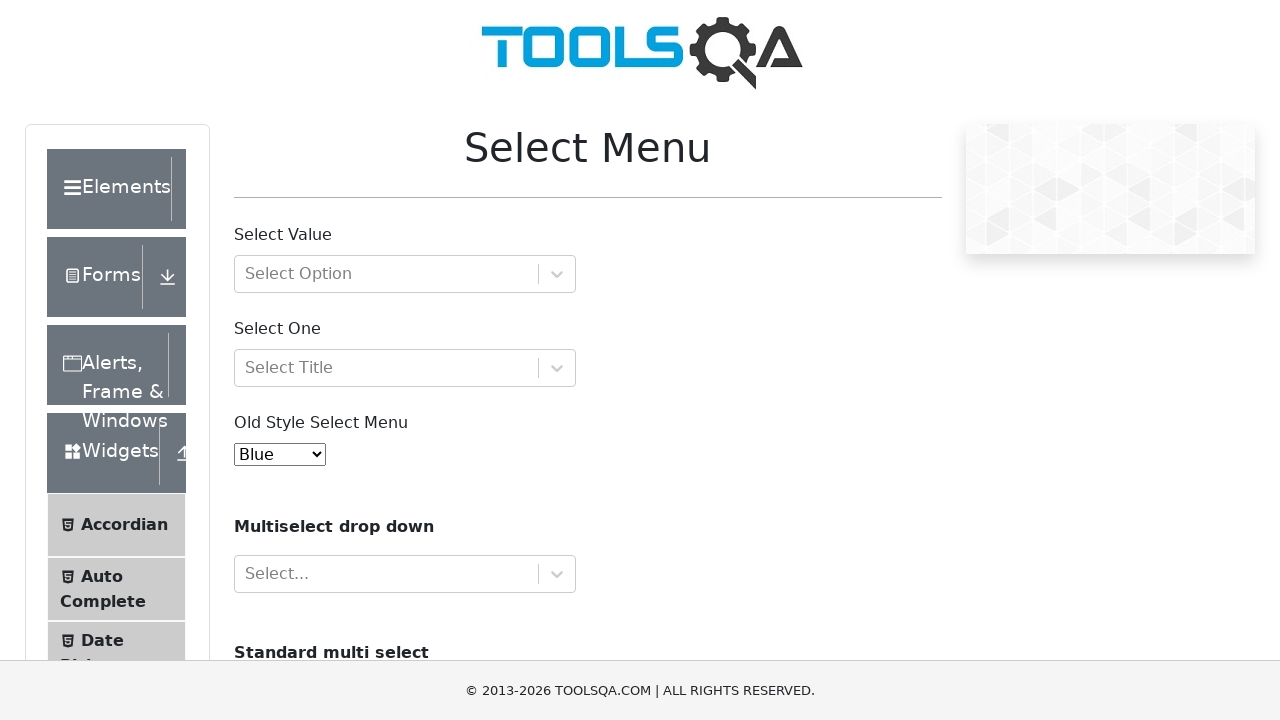

Waited 2 seconds to observe final selection
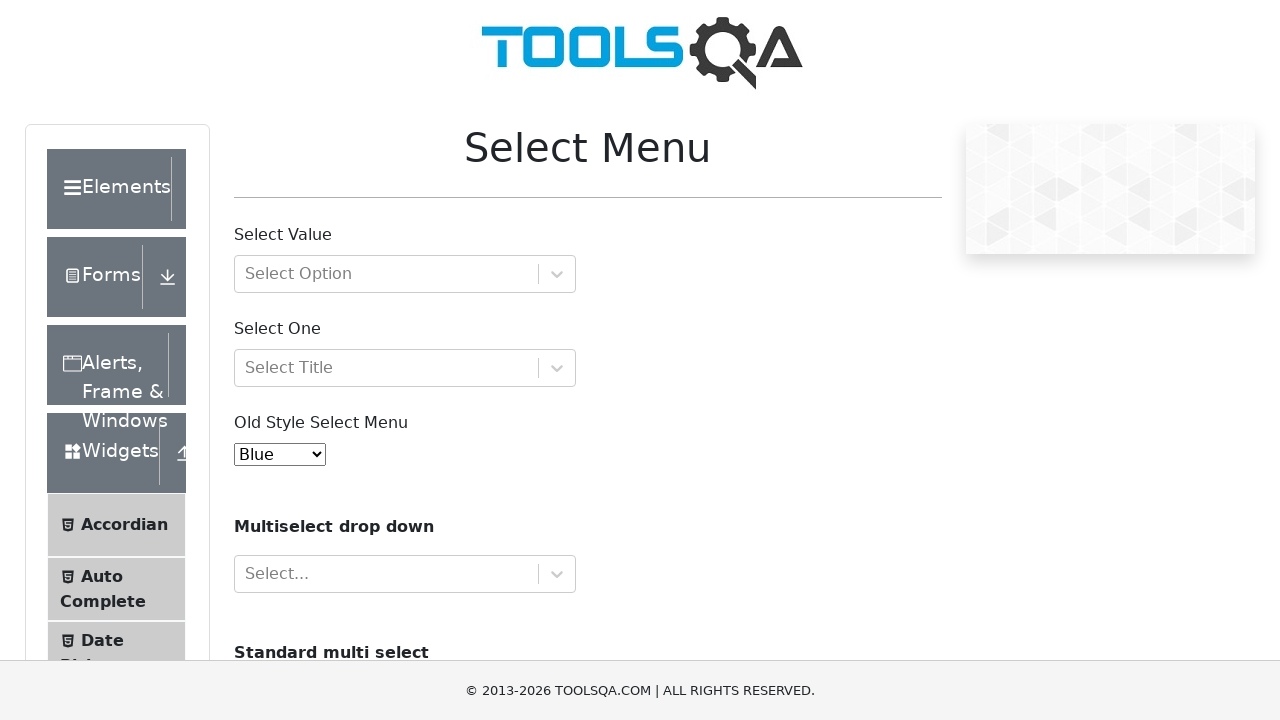

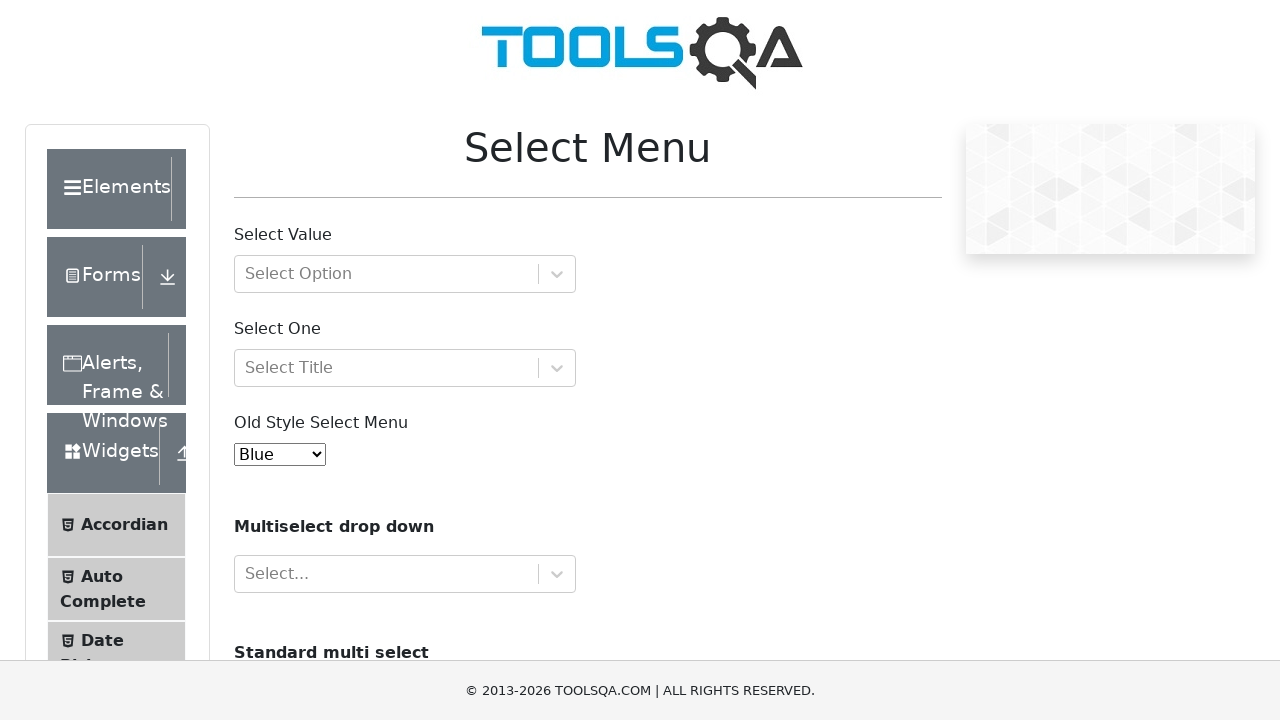